Tests filling a large form by entering firstname, lastname, and email fields.

Starting URL: http://suninjuly.github.io/huge_form.html

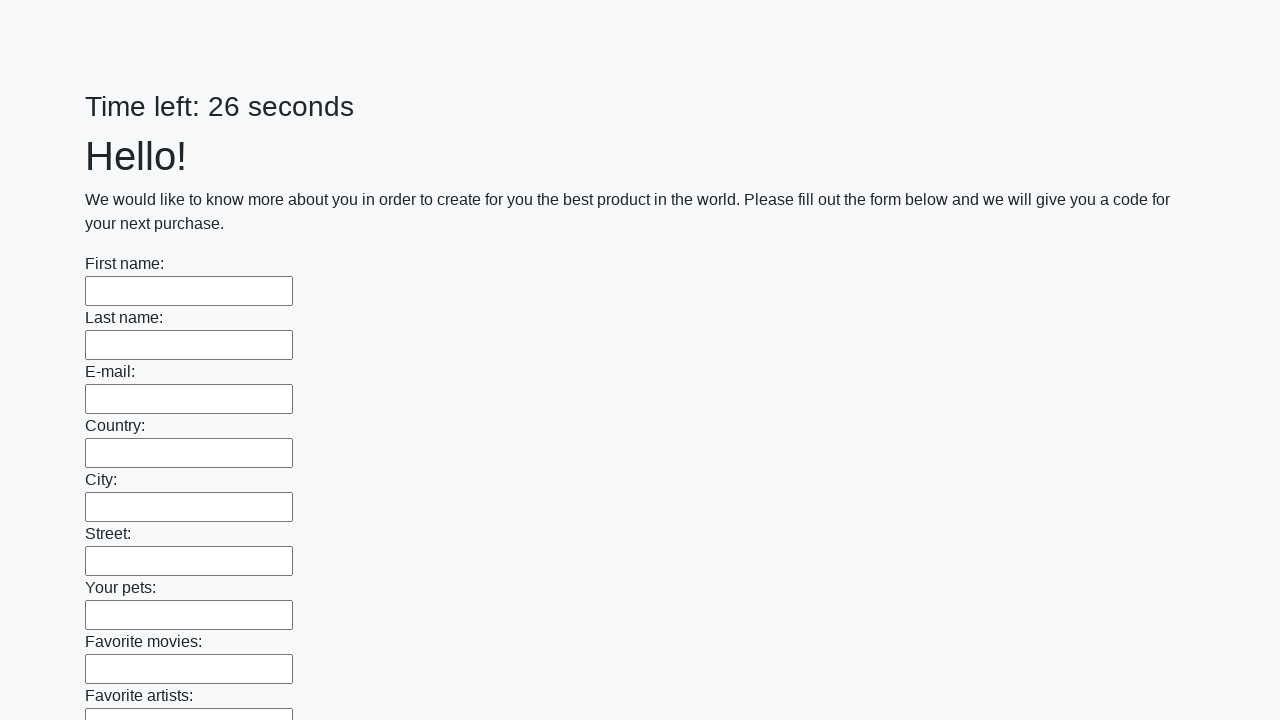

Filled firstname field with 'Vova' on input[name='firstname']
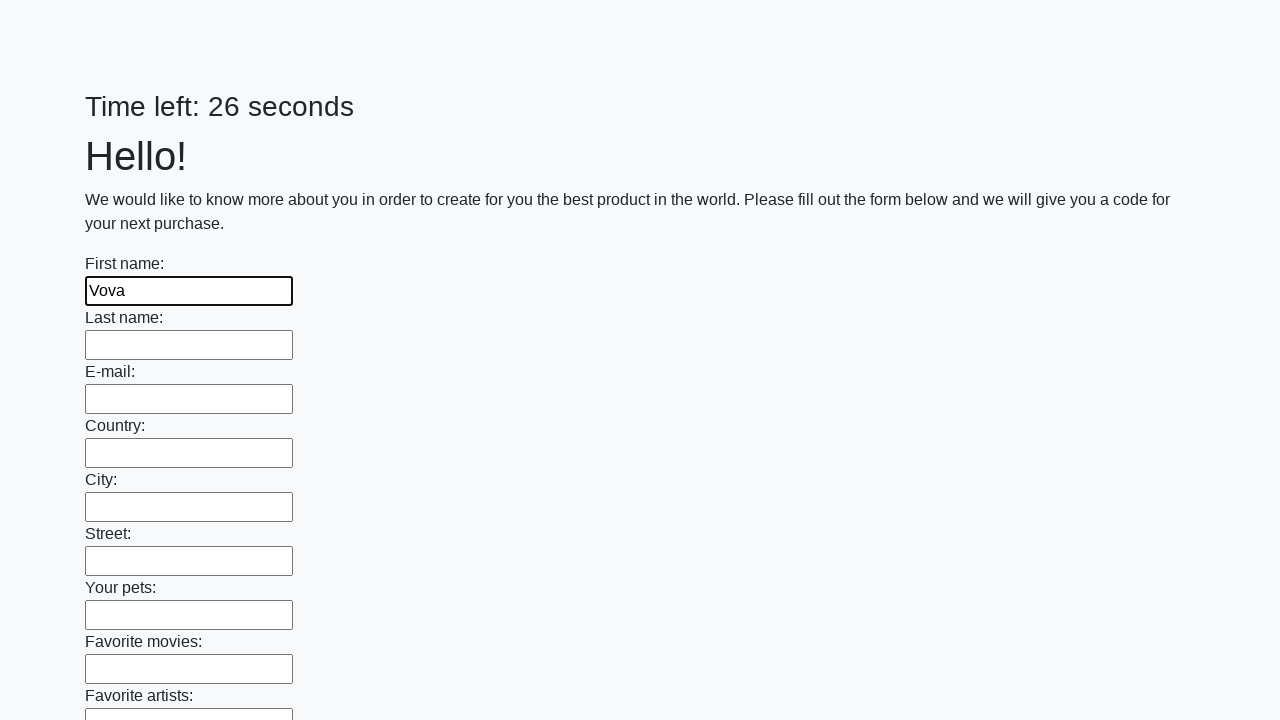

Filled lastname field with 'Krok' on input[name='lastname']
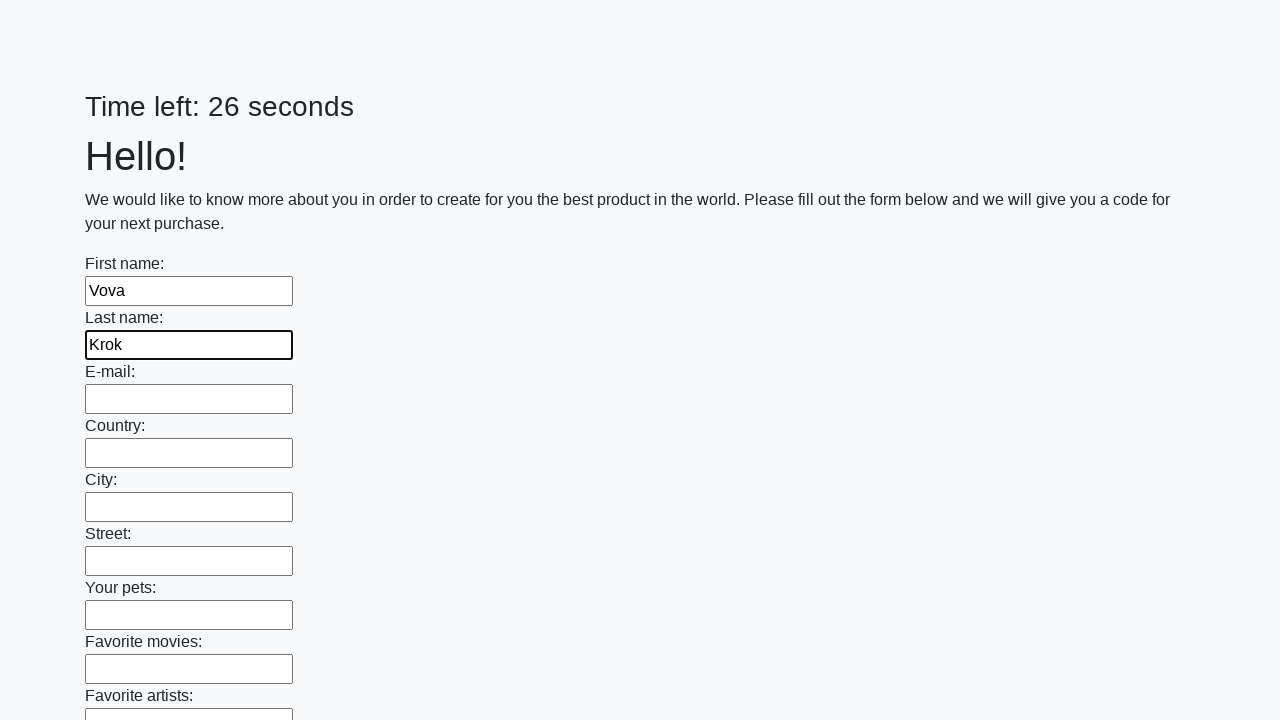

Filled email field with 'Krok@ukr.net' on input[name='e-mail']
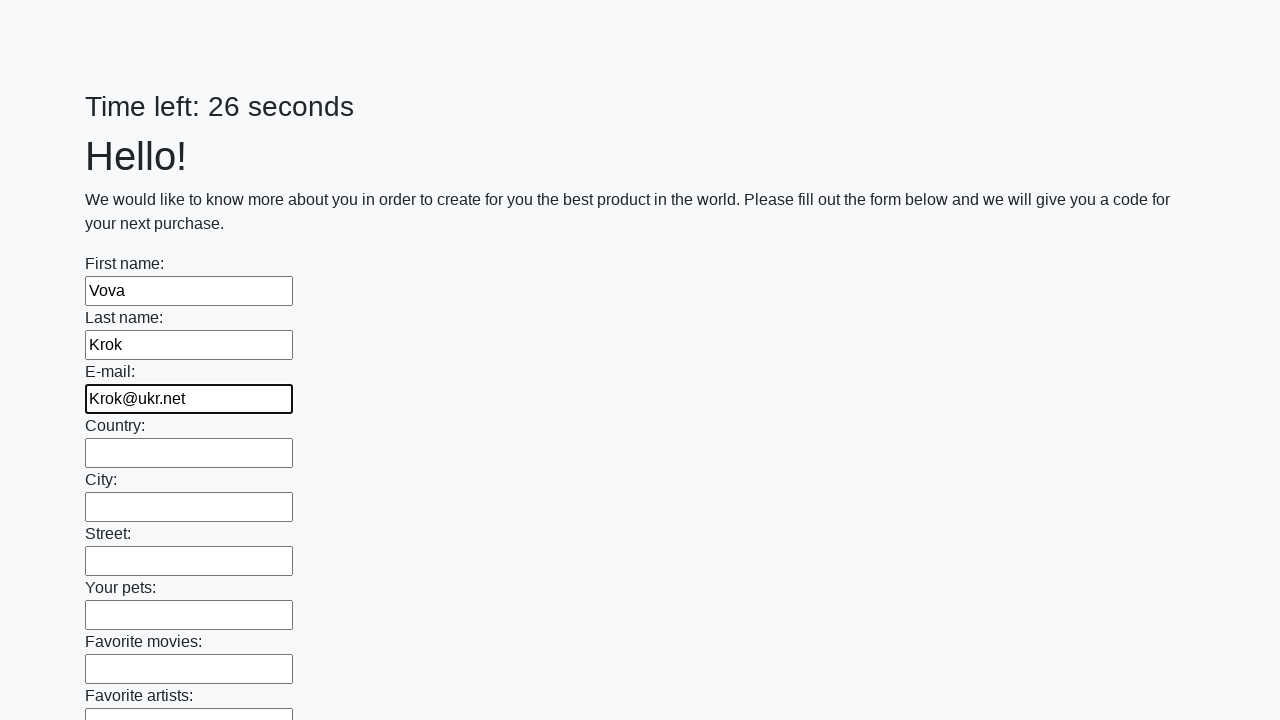

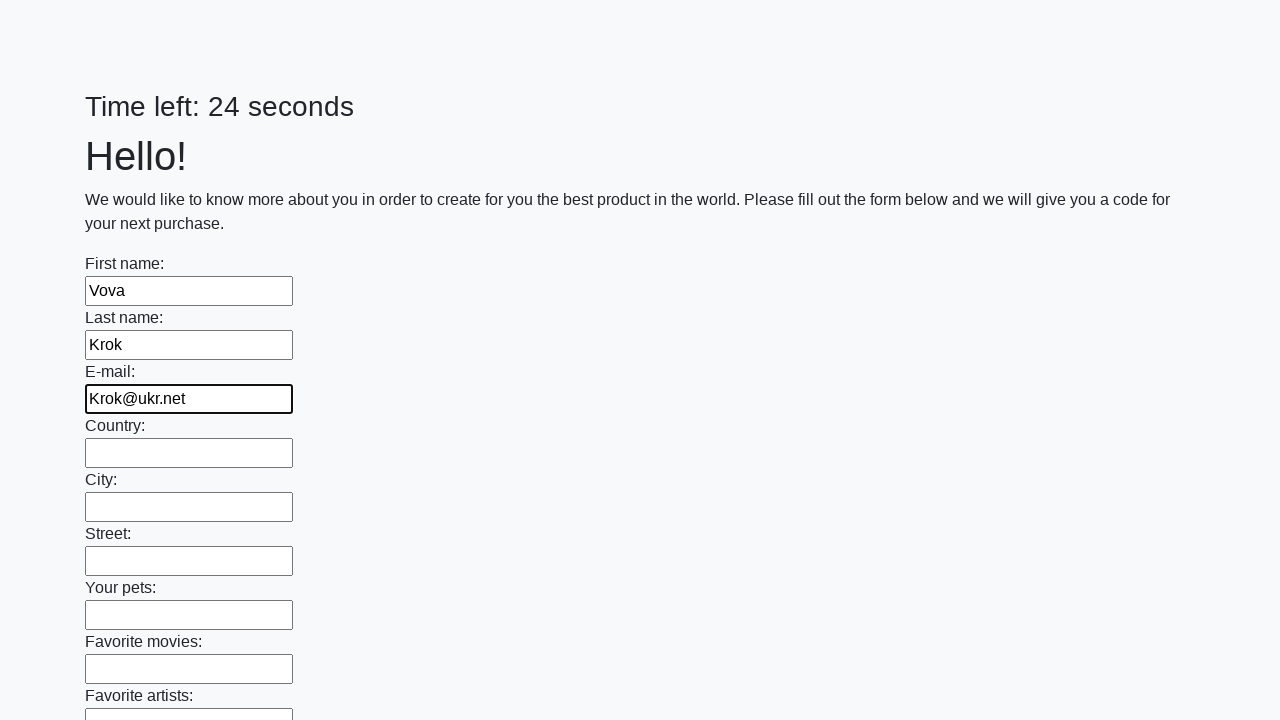